Tests the navigation to Diamond Rings category via hover menu and verifies the price sorting functionality by selecting "Price Low to High" sort option on a jewelry e-commerce website.

Starting URL: https://www.bluestone.com/

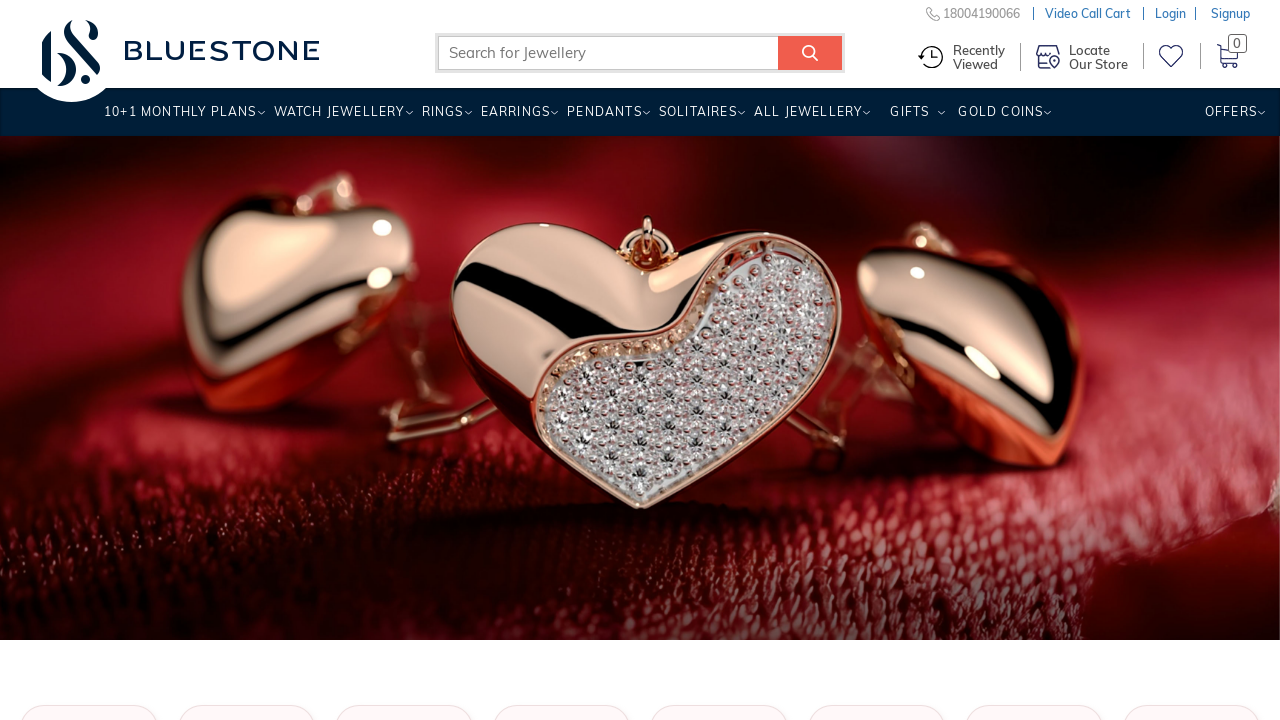

Hovered over Rings menu to reveal dropdown at (442, 119) on xpath=//a[text()='Rings ']
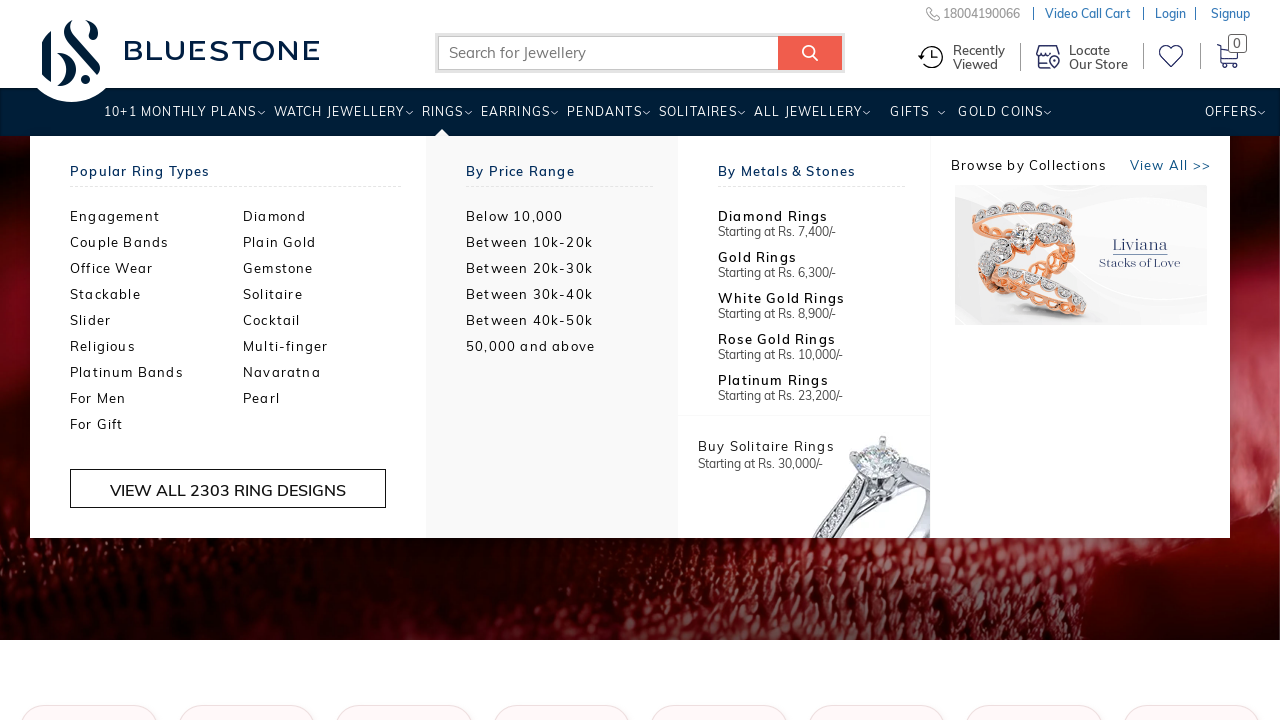

Clicked on Diamond Rings option at (330, 216) on xpath=//a[text()='Diamond']
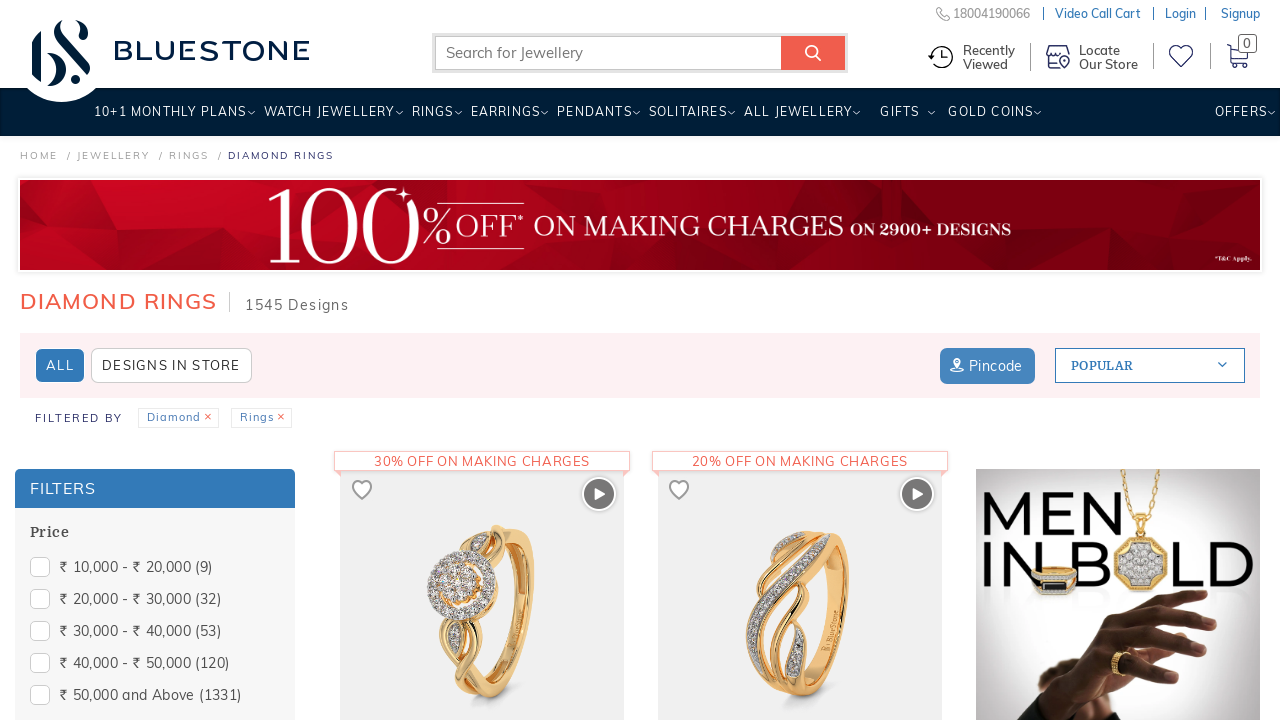

Product listing loaded with prices visible
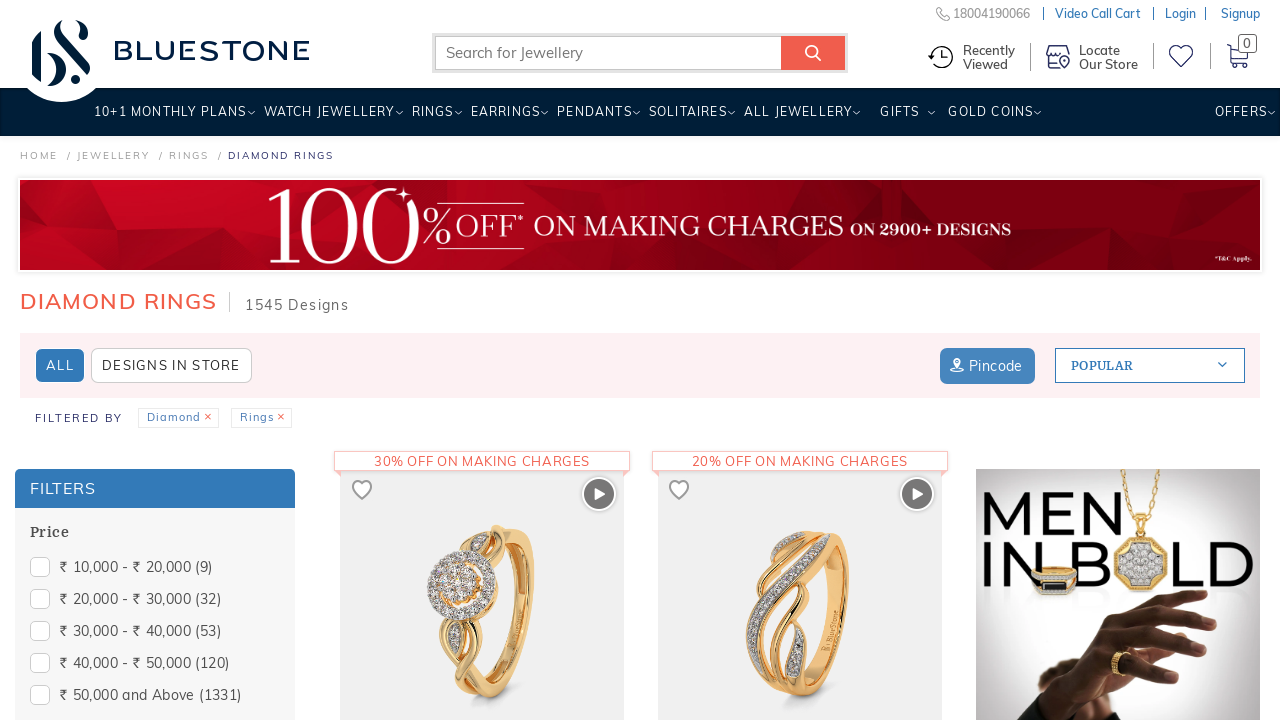

Hovered over sort dropdown menu at (1150, 366) on xpath=//span[@class='view-by-wrap title style-outline i-right']
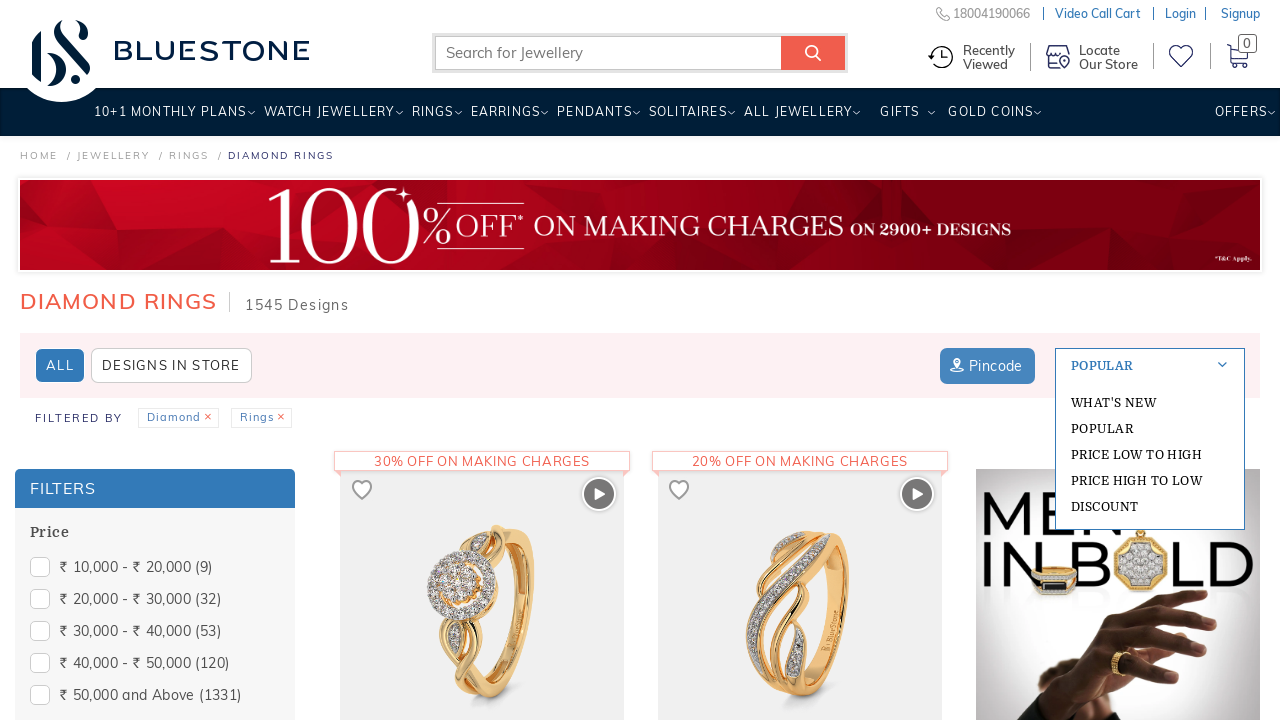

Selected 'Price Low to High' sorting option at (1150, 454) on xpath=//a[text()='Price Low to High ']
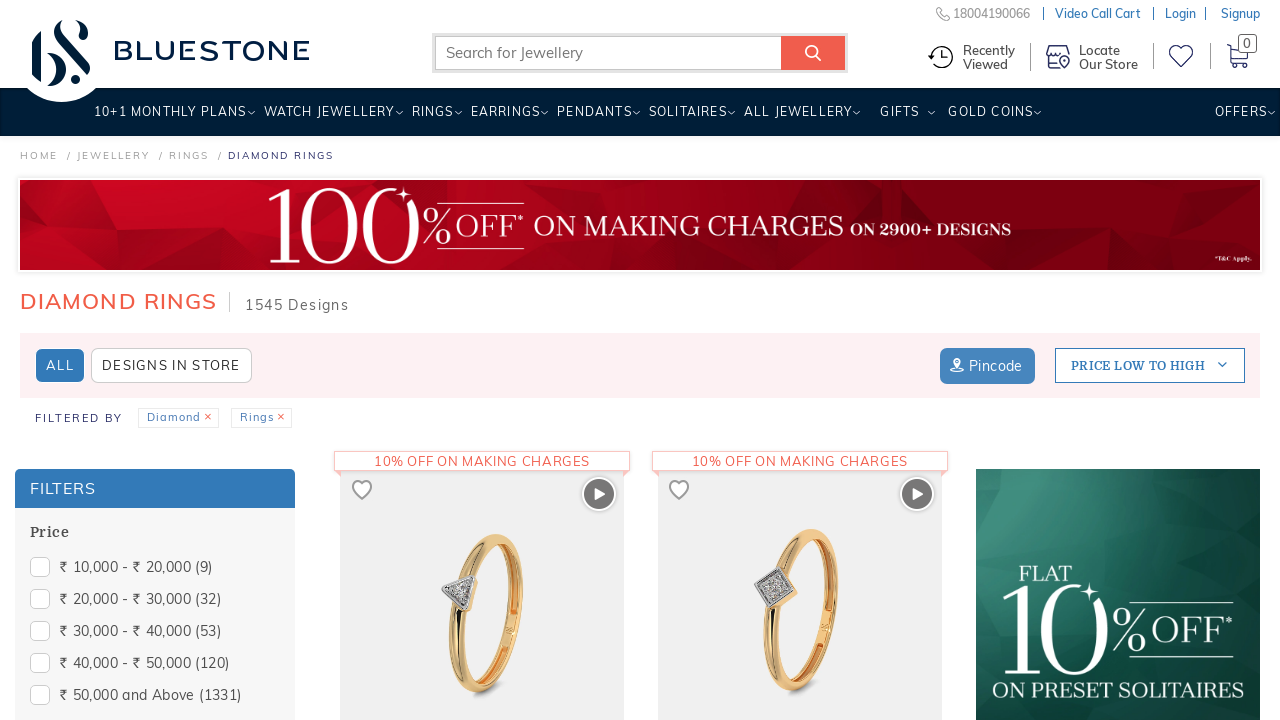

Sorted results loaded with prices displayed in ascending order
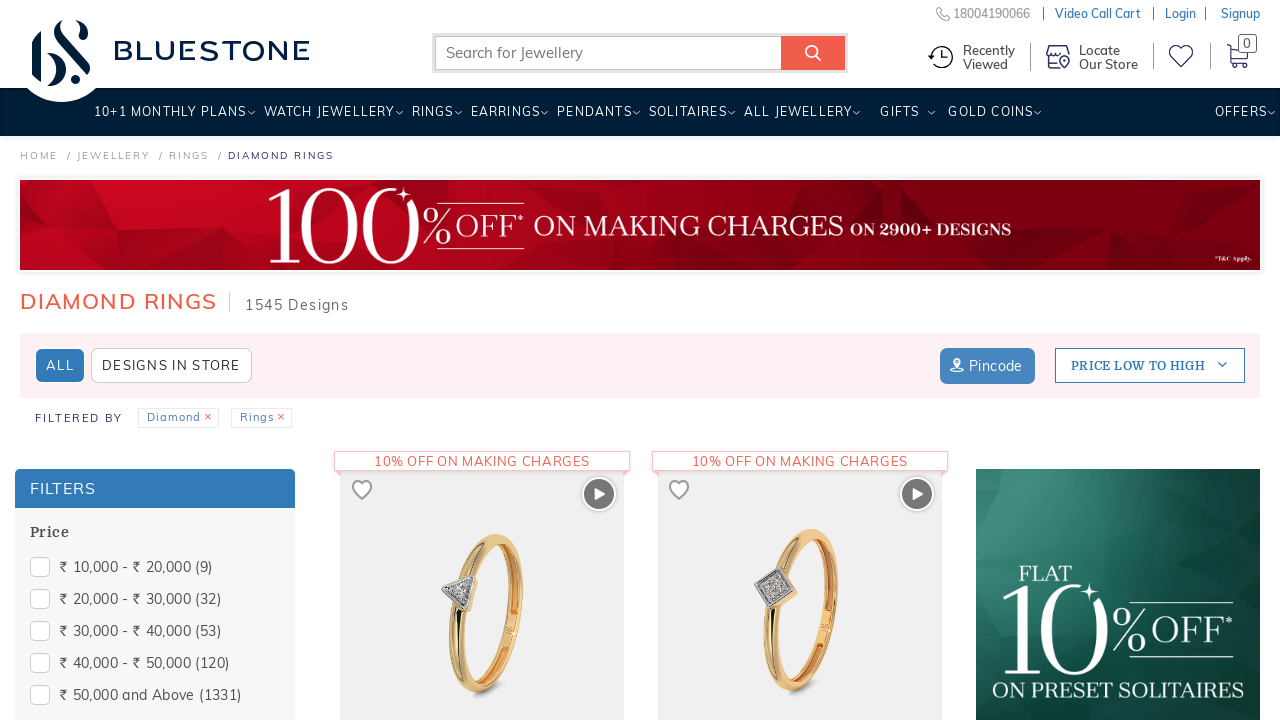

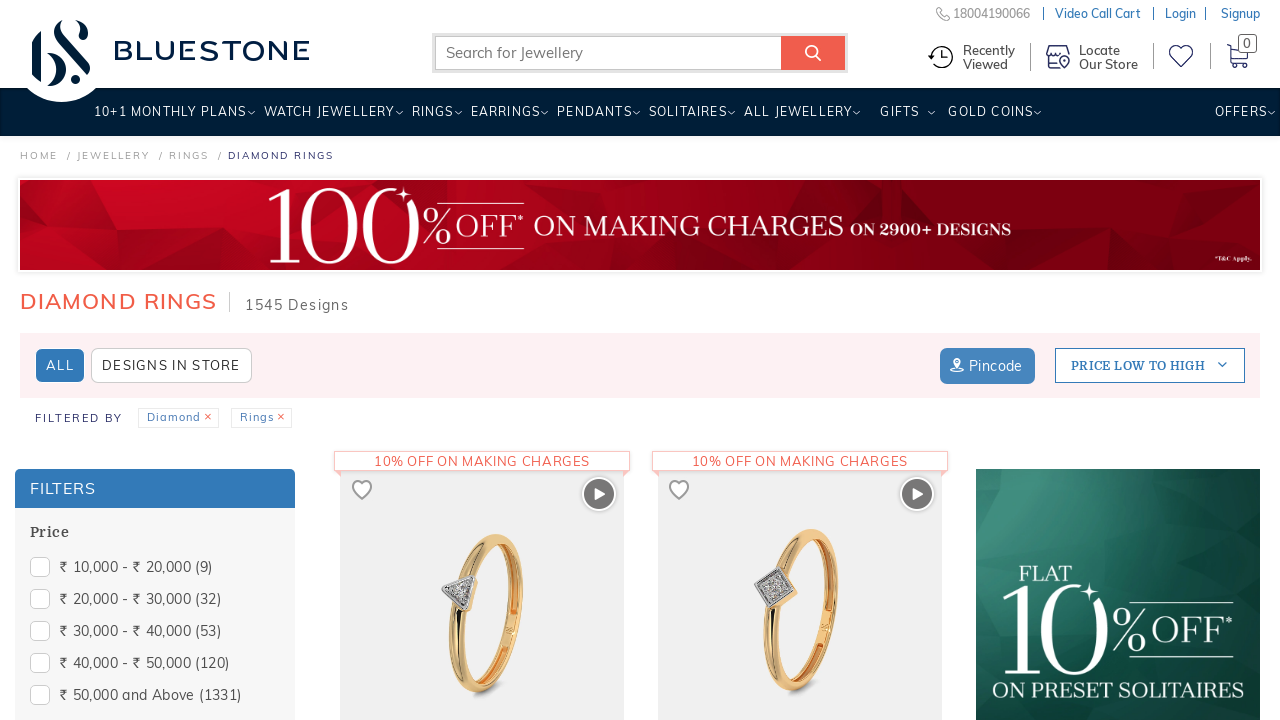